Clicks the letter I link and verifies languages starting with I are displayed

Starting URL: https://www.99-bottles-of-beer.net/abc.html

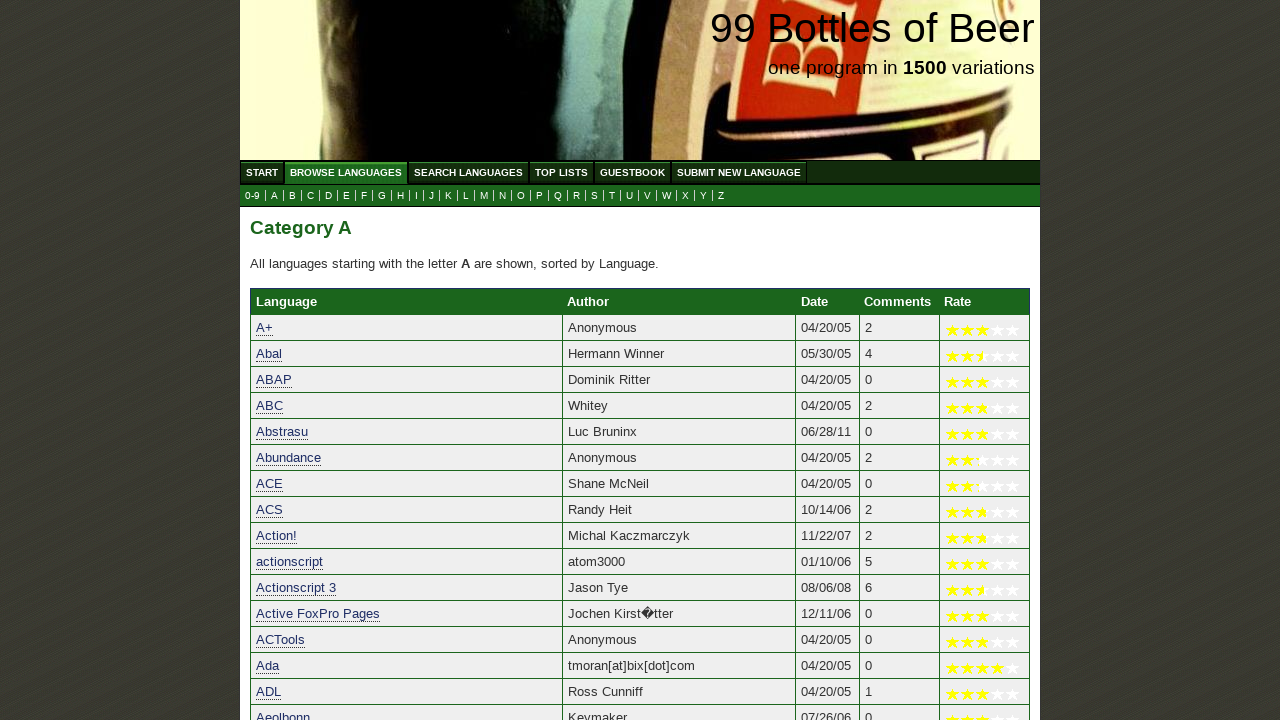

Clicked the letter I link to filter languages starting with I at (416, 196) on a[href='i.html']
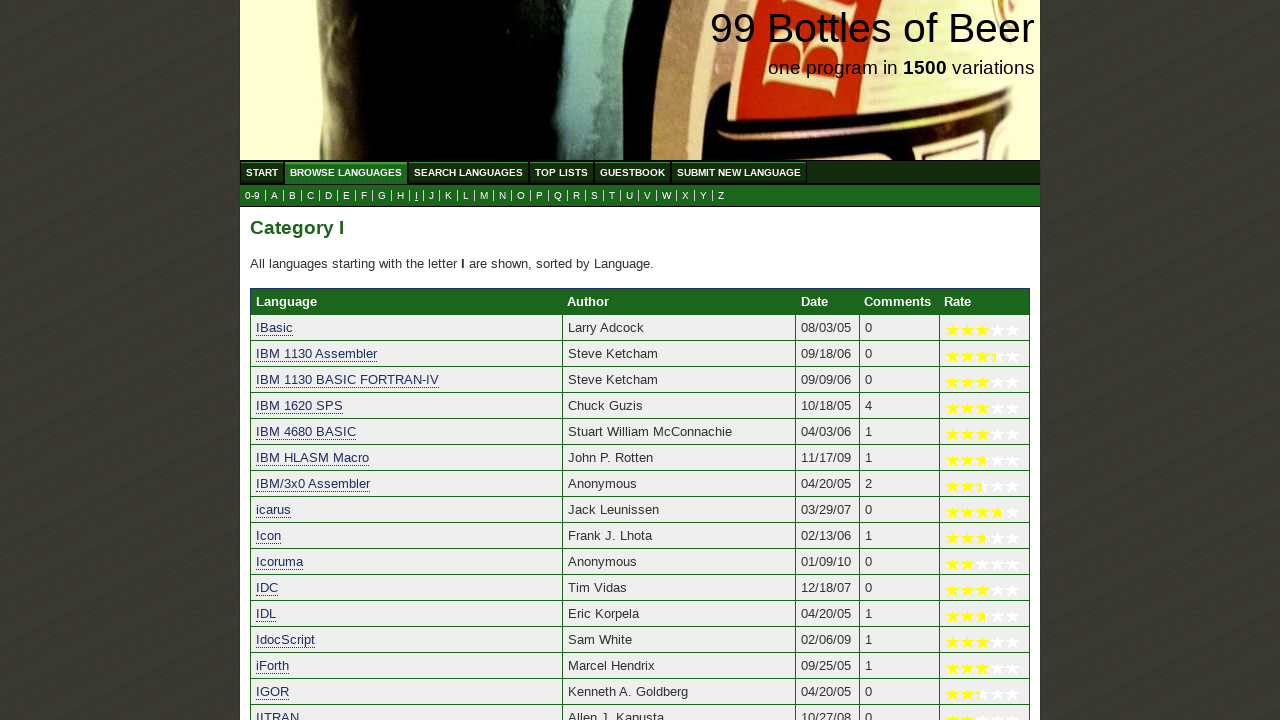

Language list loaded after clicking letter I
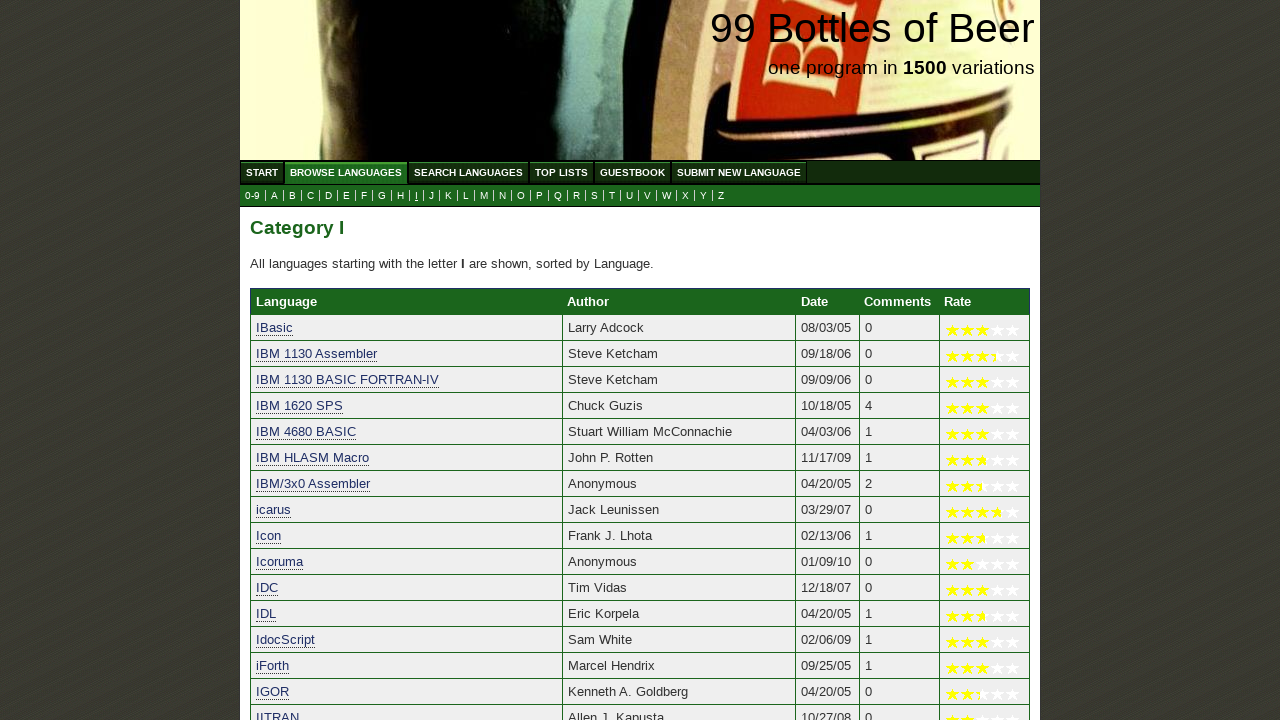

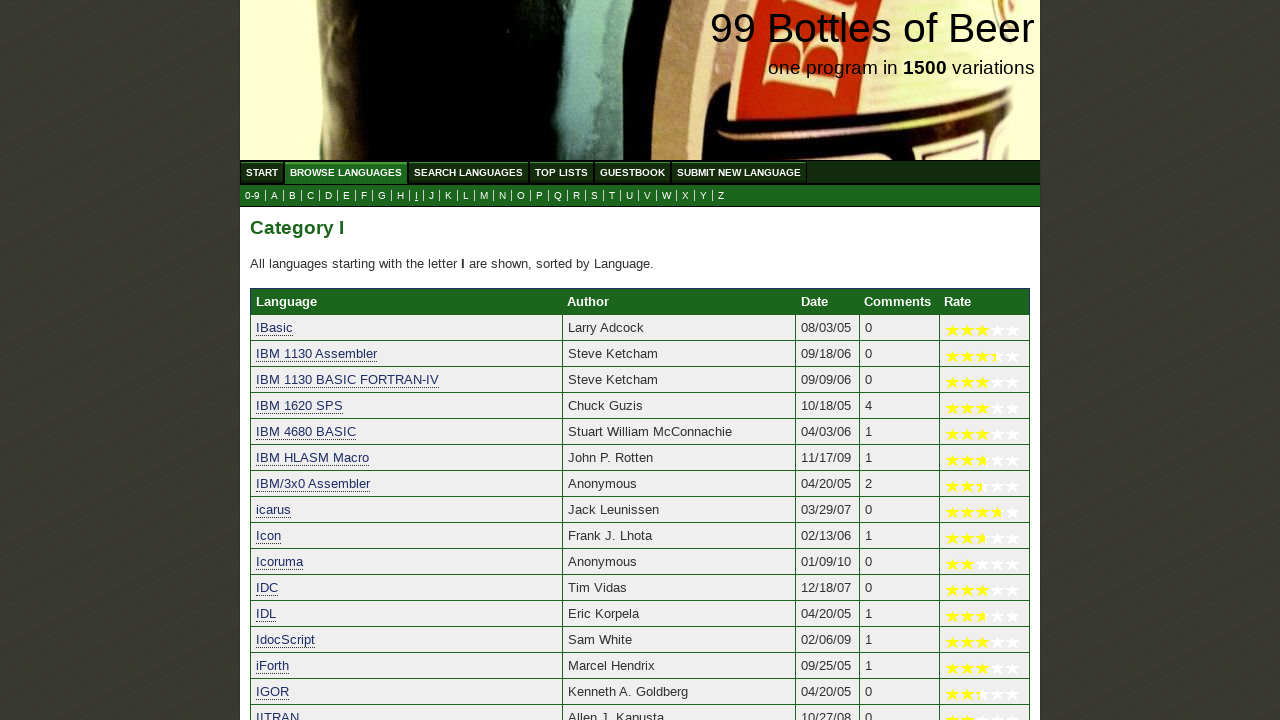